Tests invalid login attempt by entering incorrect credentials and verifying error message display

Starting URL: https://the-internet.herokuapp.com/login

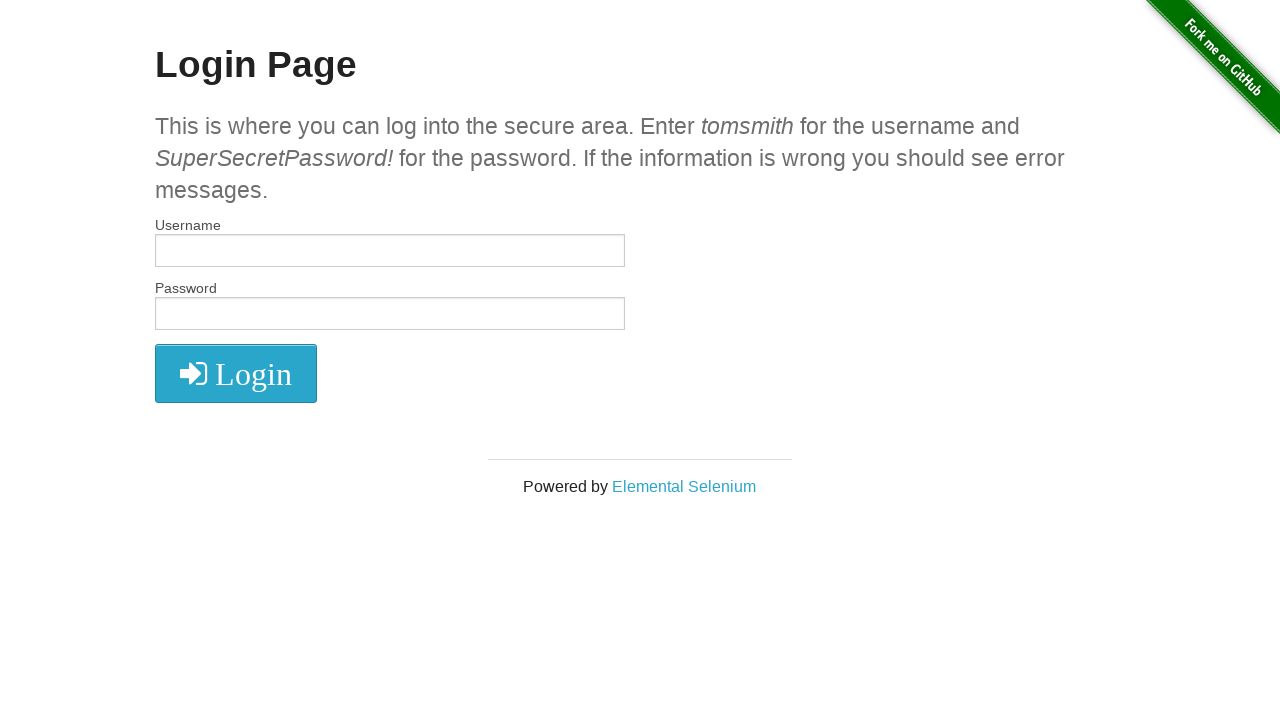

Filled username field with 'wronguser' on #username
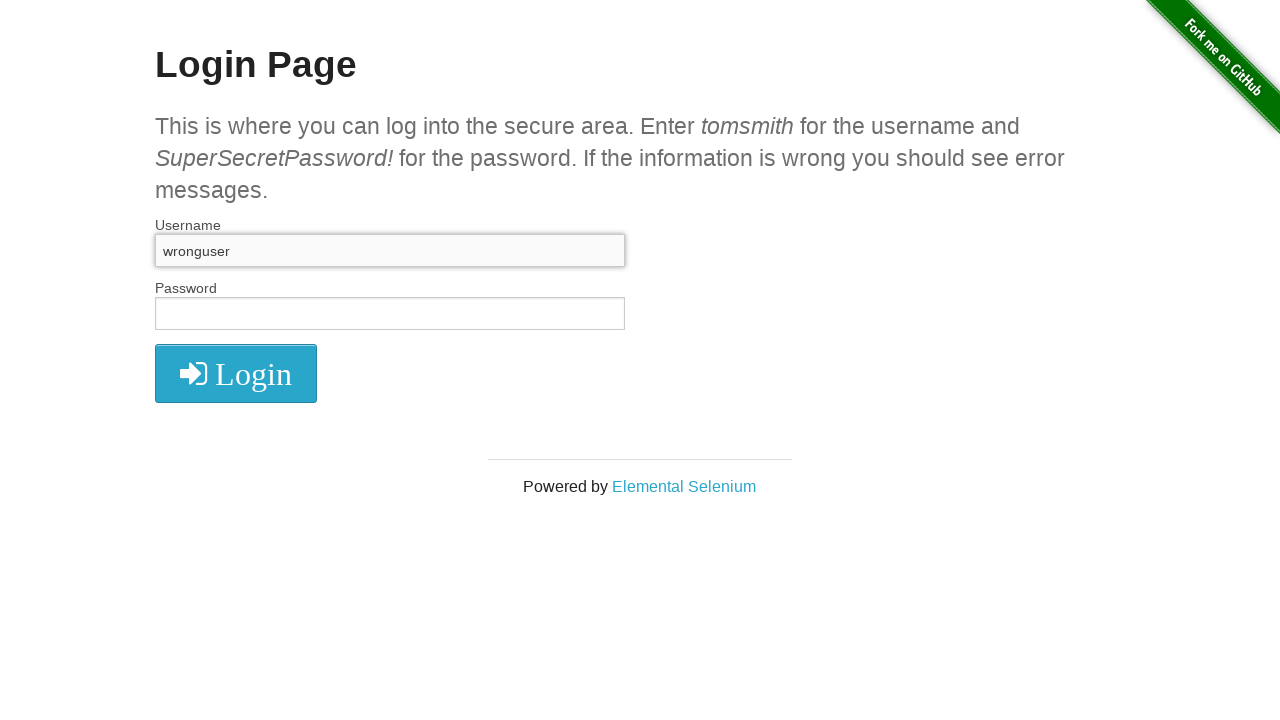

Filled password field with 'wrongpass' on #password
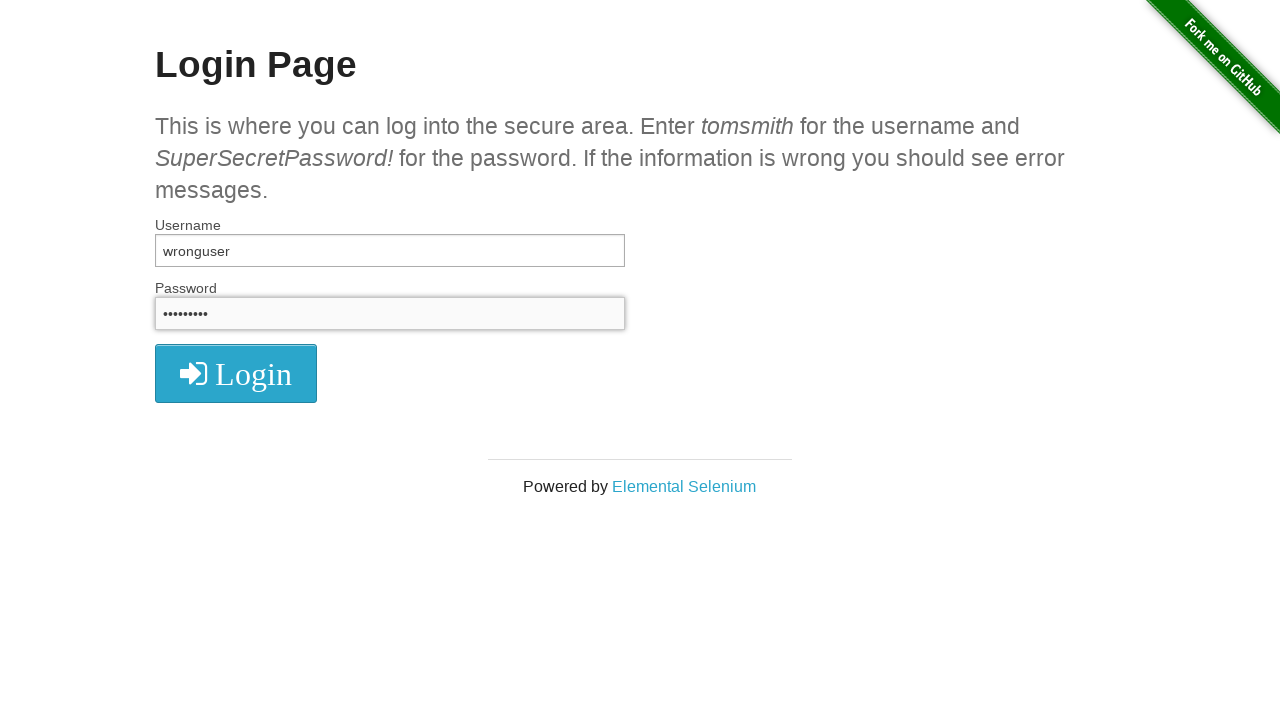

Clicked submit button to attempt login with invalid credentials at (236, 373) on button[type='submit']
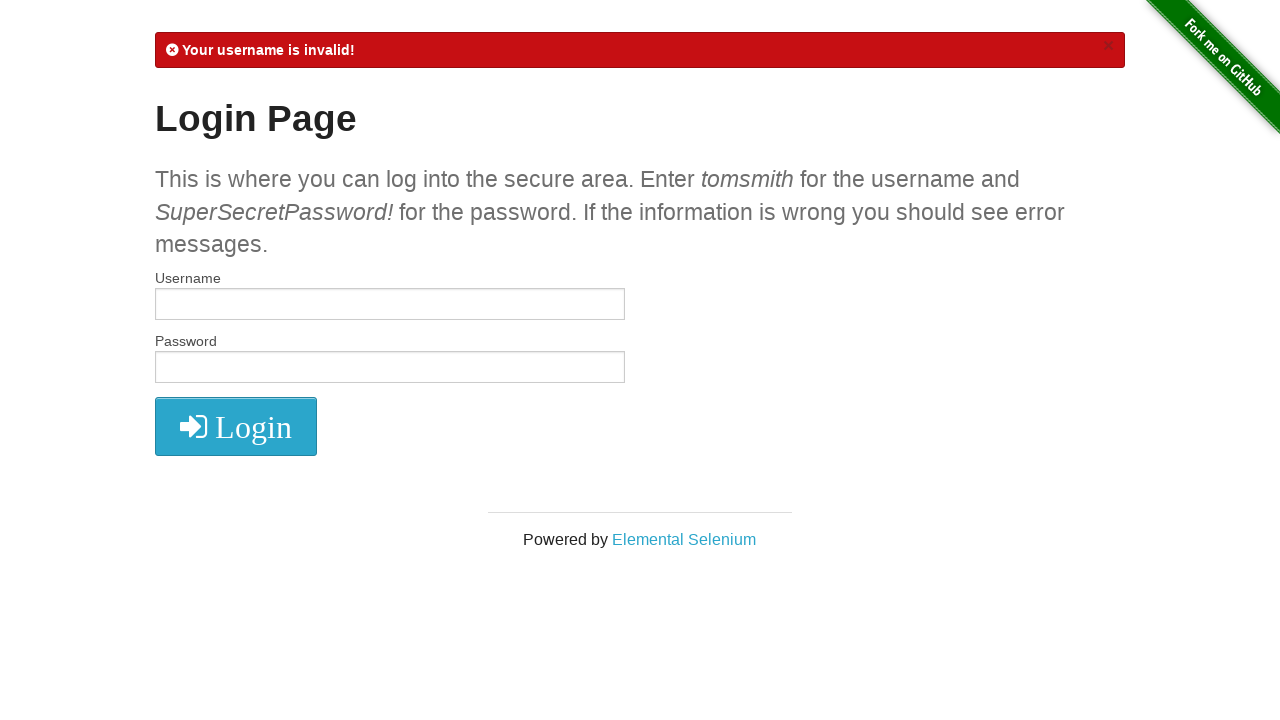

Error message element appeared
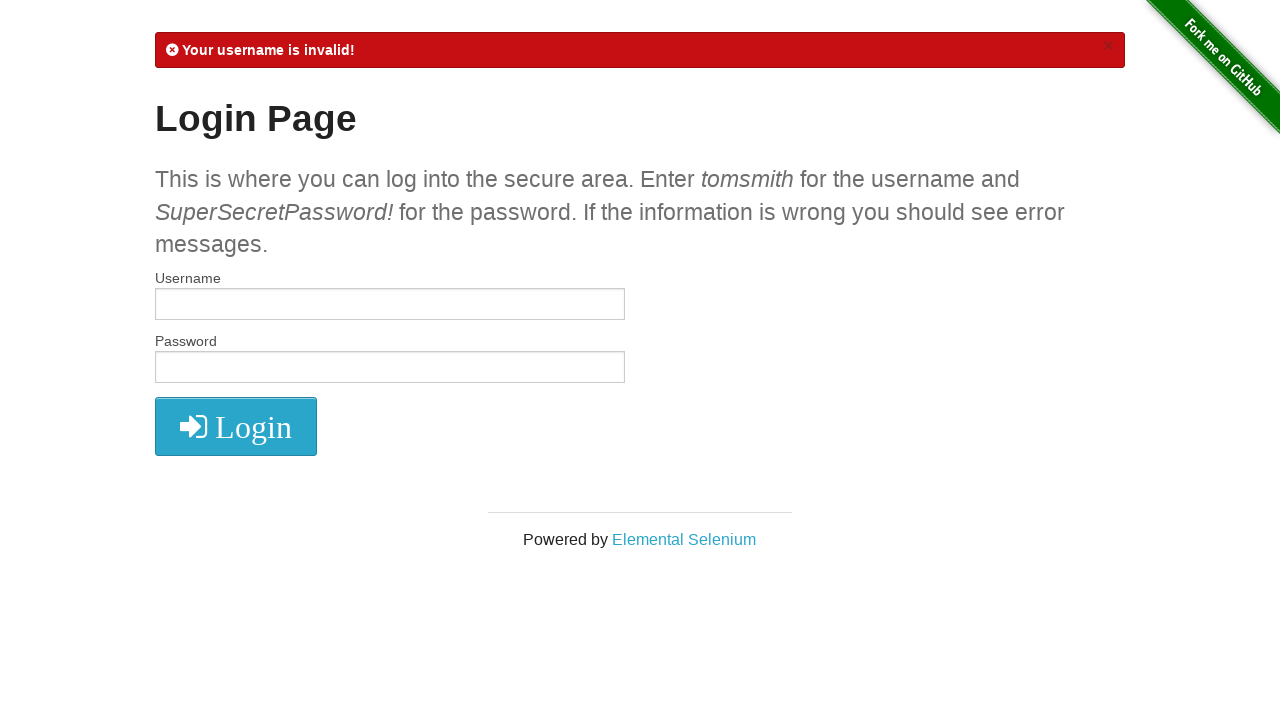

Located error message element
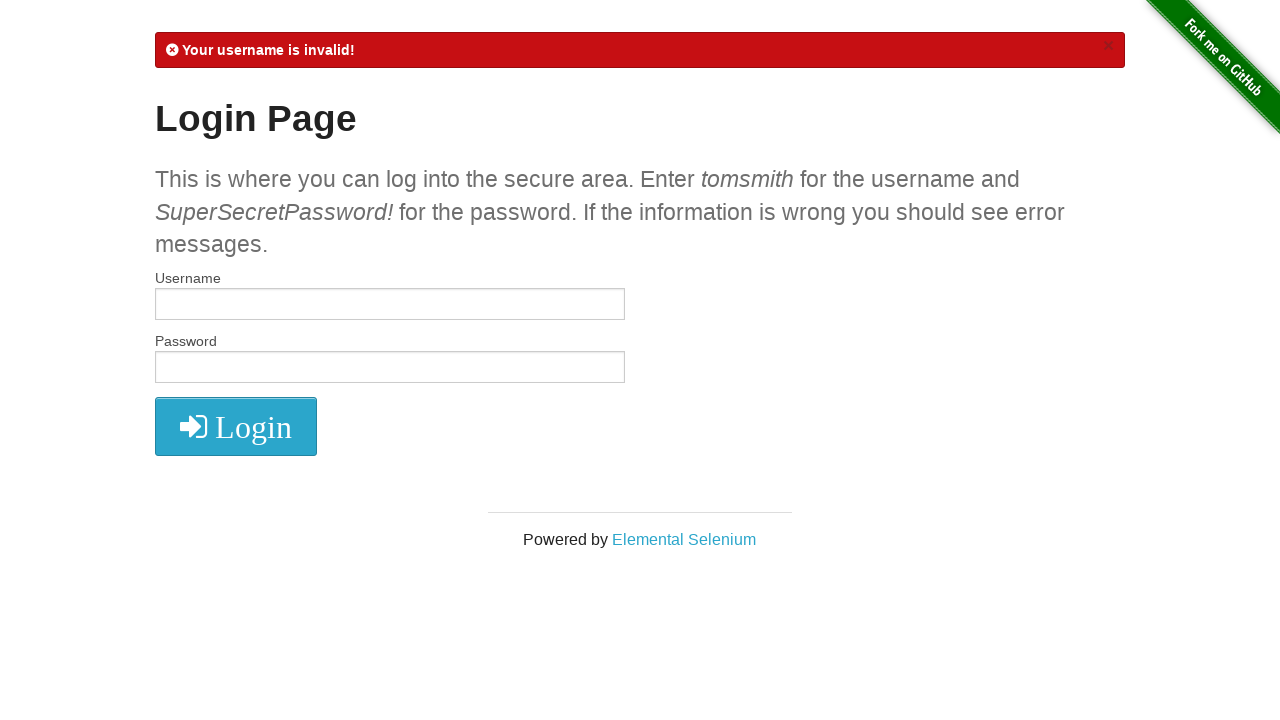

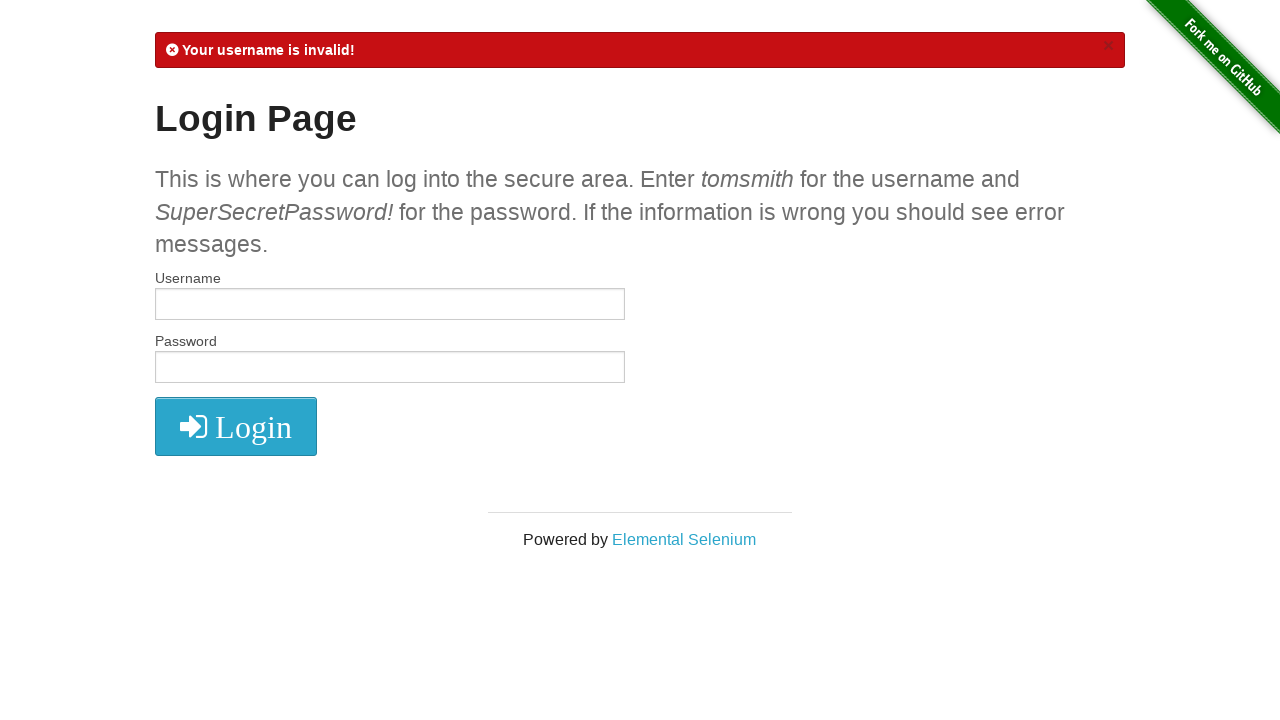